Tests drag and drop functionality on jQuery UI demo page by dragging an element to a drop target

Starting URL: https://jqueryui.com/droppable/

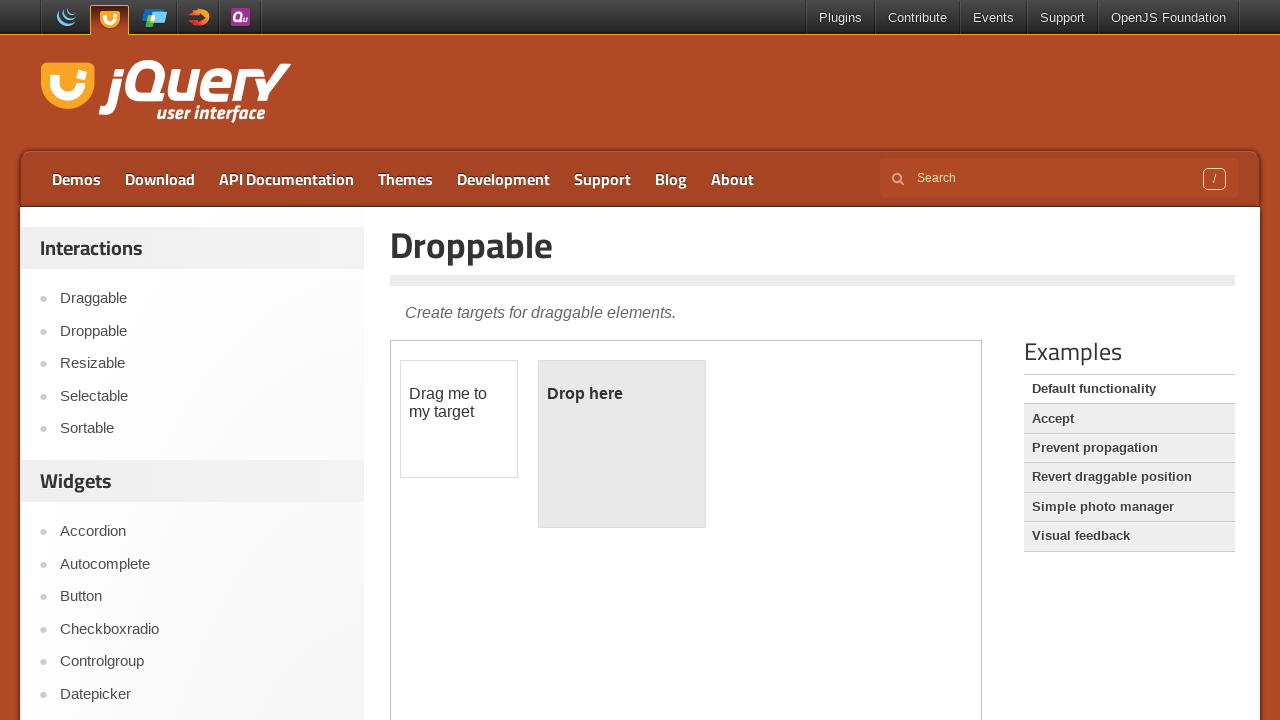

Located iframe containing drag and drop demo
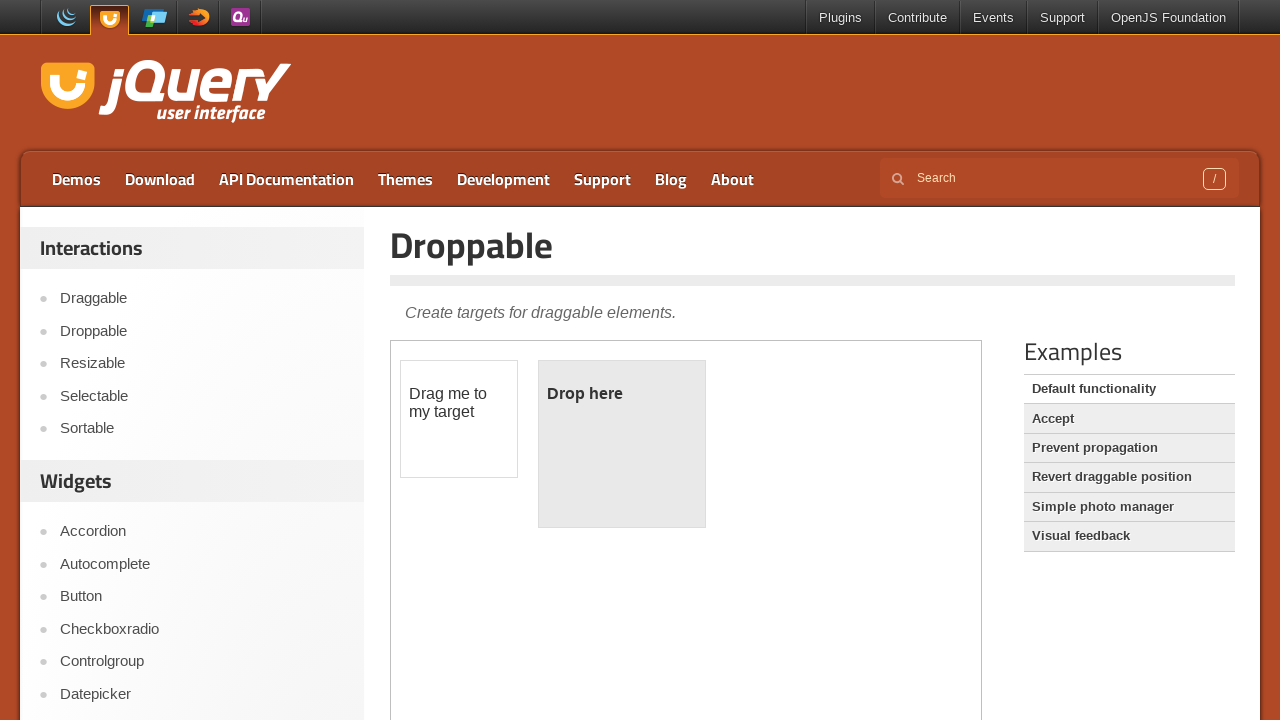

Located source element 'Drag me to my target'
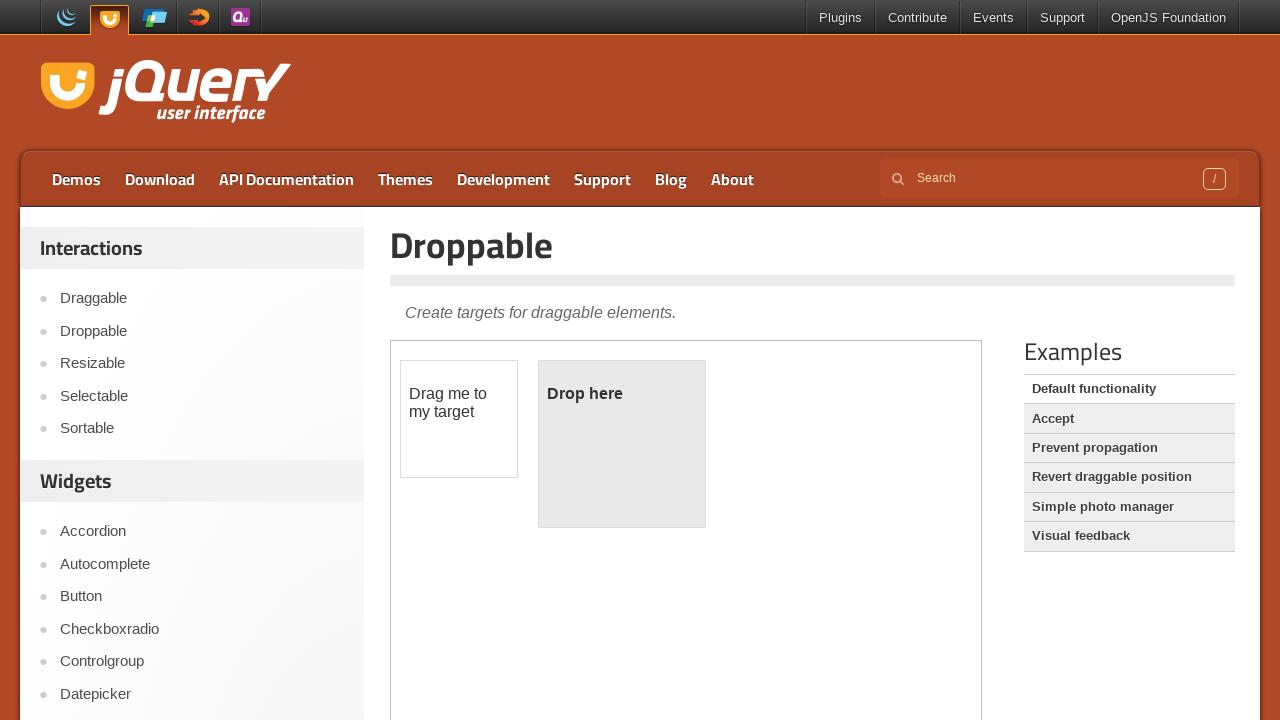

Located target drop zone element
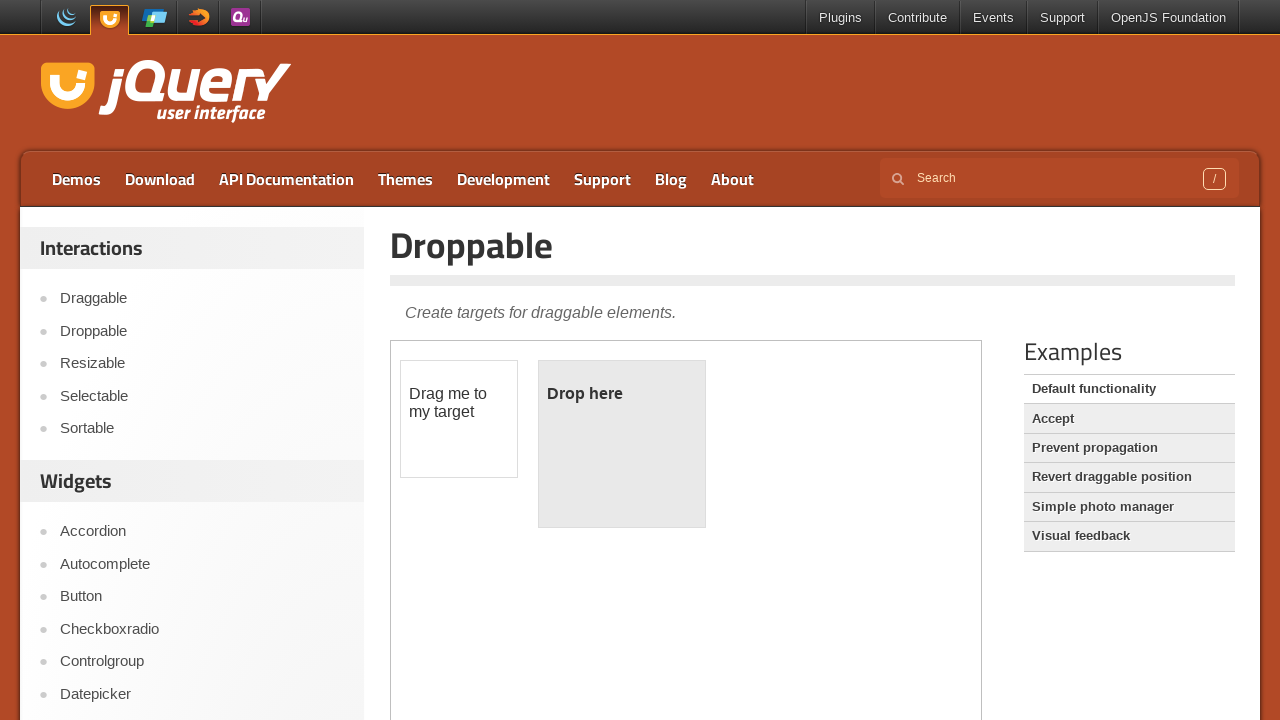

Dragged source element to drop target at (622, 444)
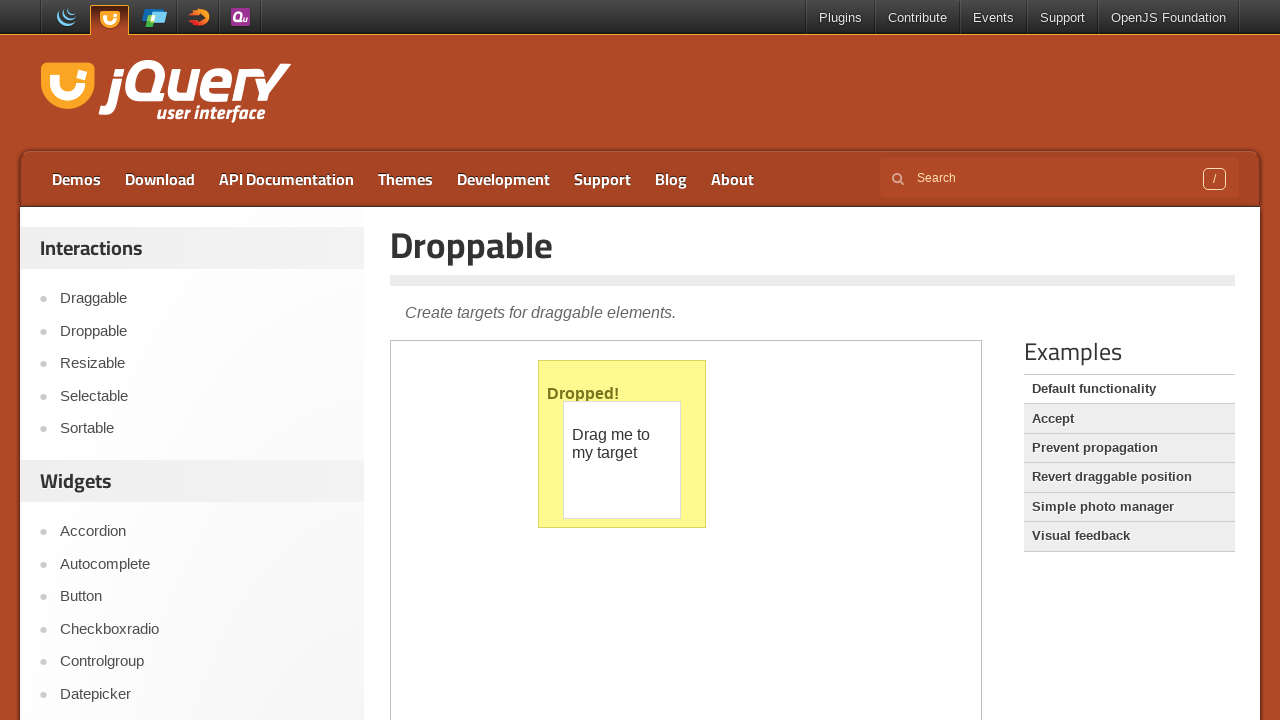

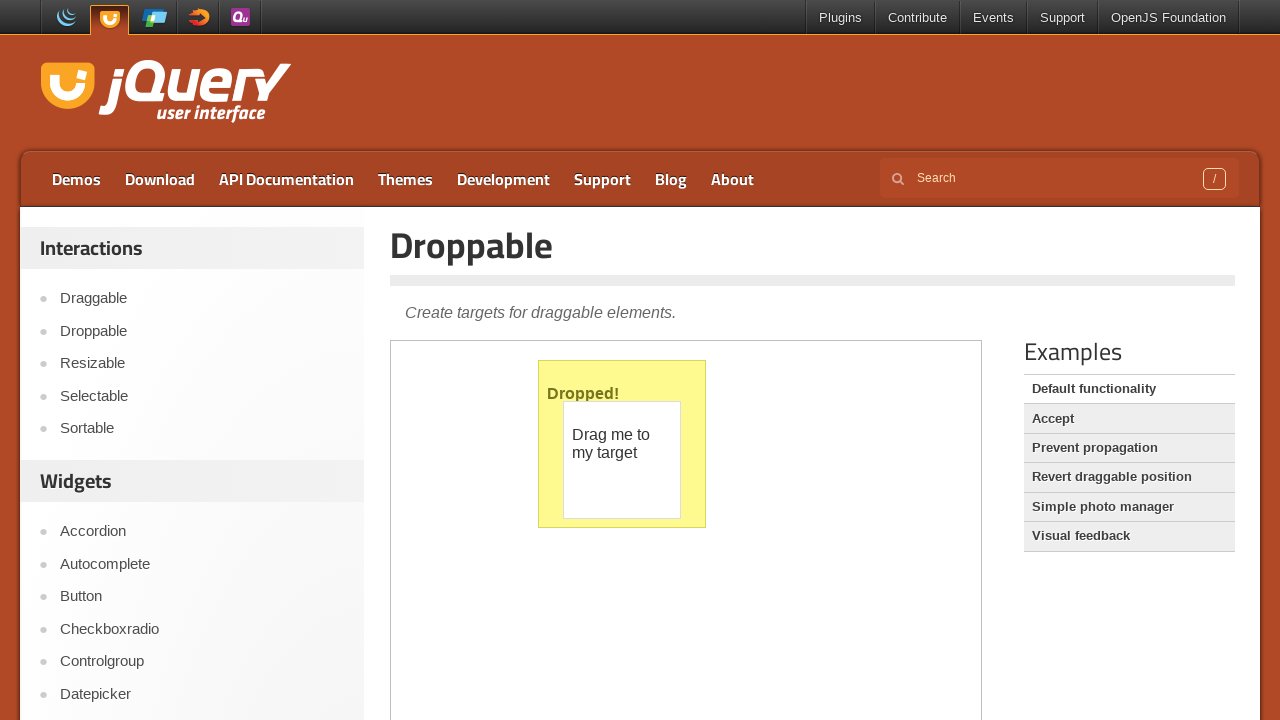